Tests the search functionality by clicking on the search bar and entering a search query for "chinese food"

Starting URL: https://www.swiggy.com

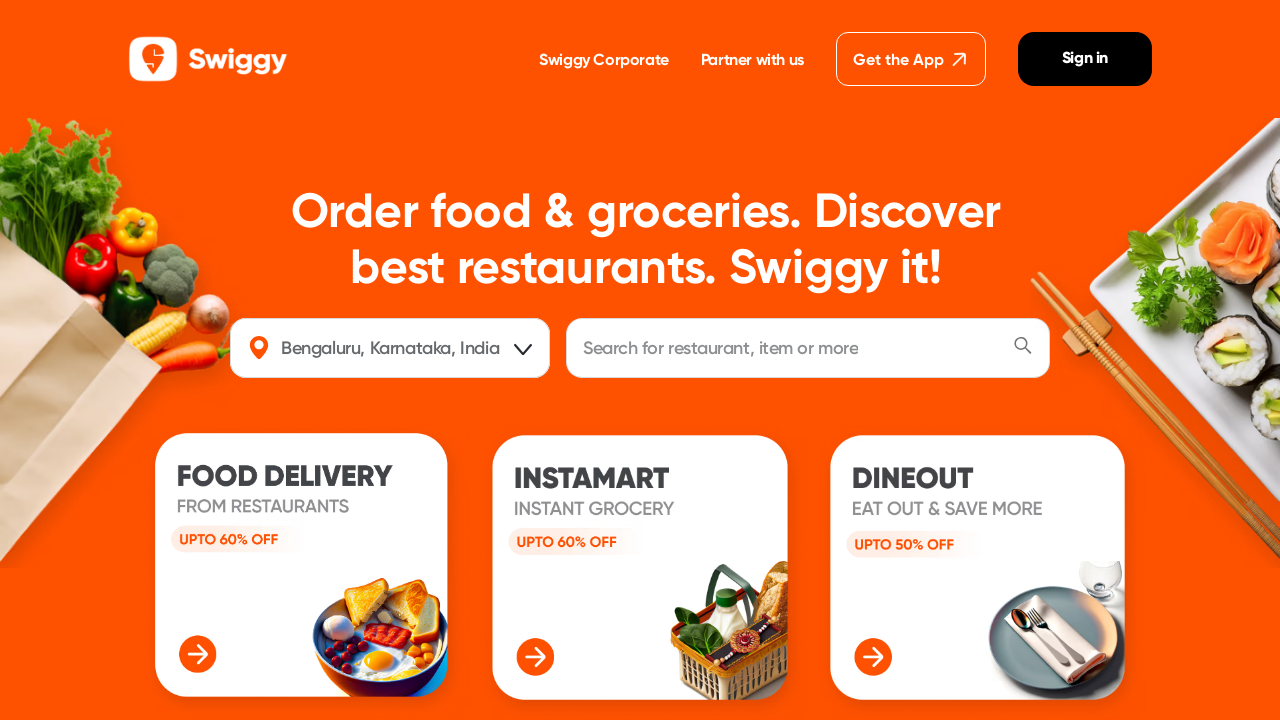

Clicked on search bar at (721, 348) on xpath=//div[text()='Search for restaurant, item or more']
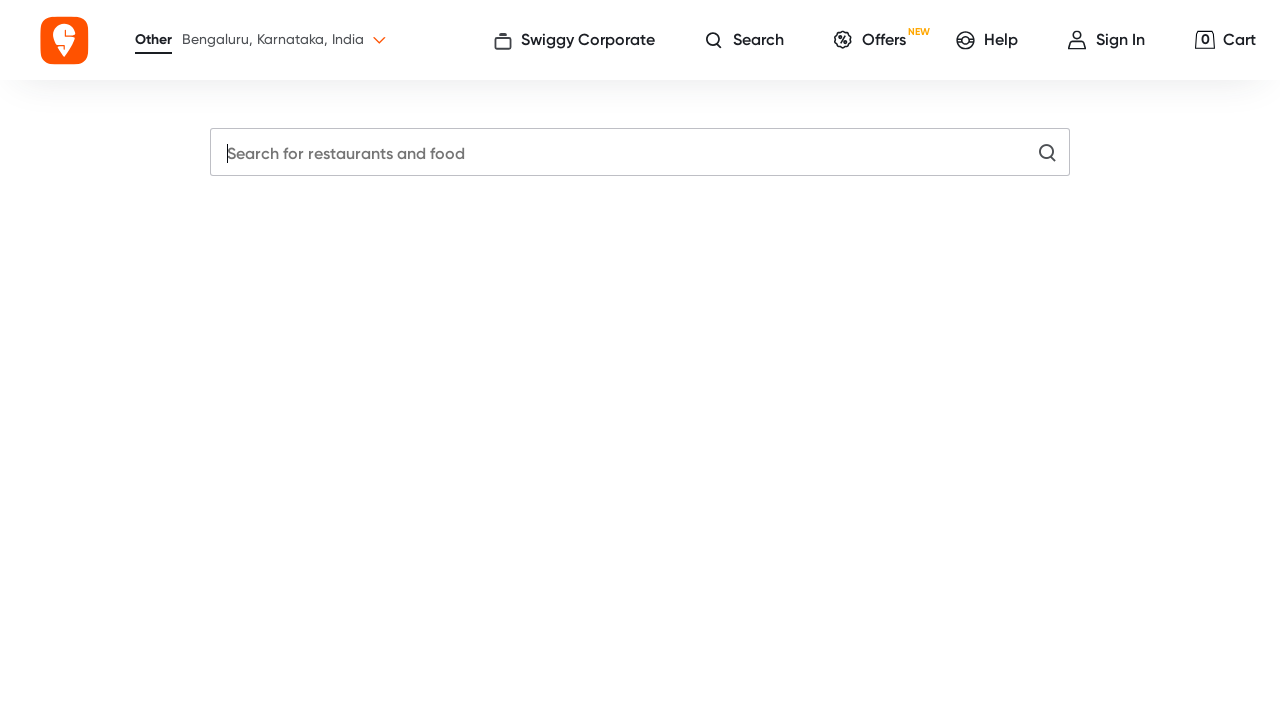

Entered search query 'chinese food' on //input[@placeholder='Search for restaurants and food']
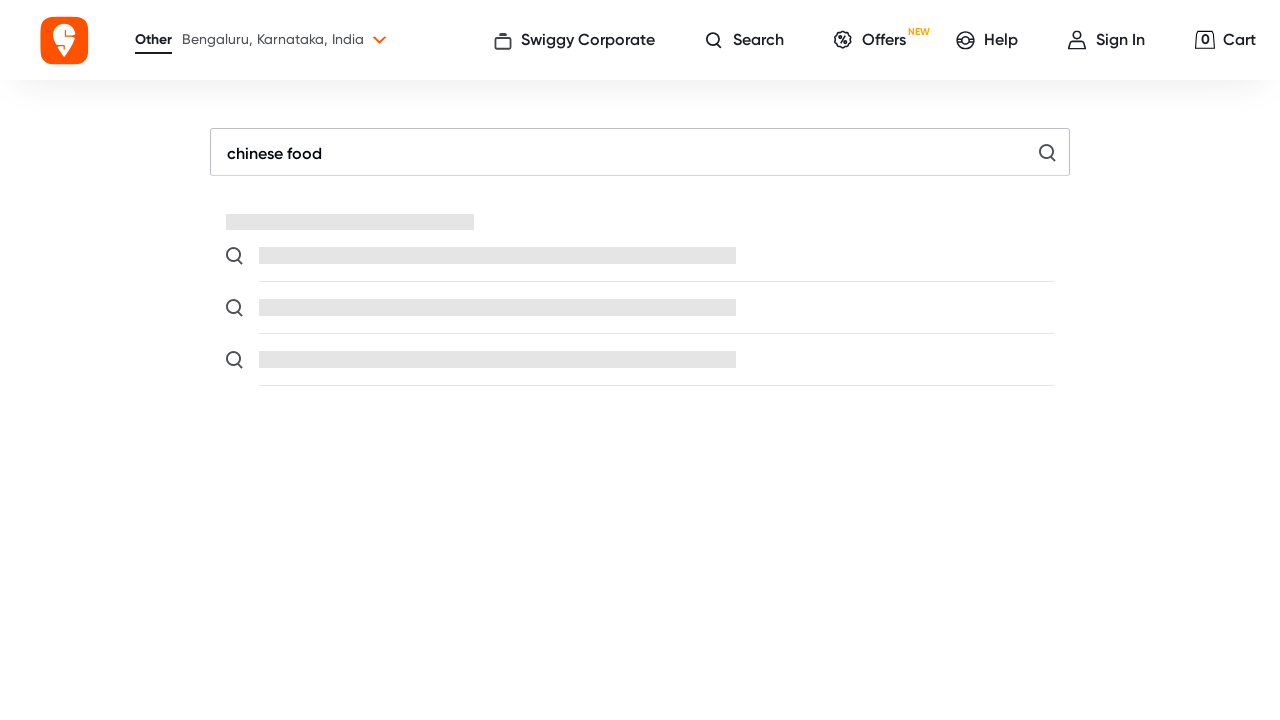

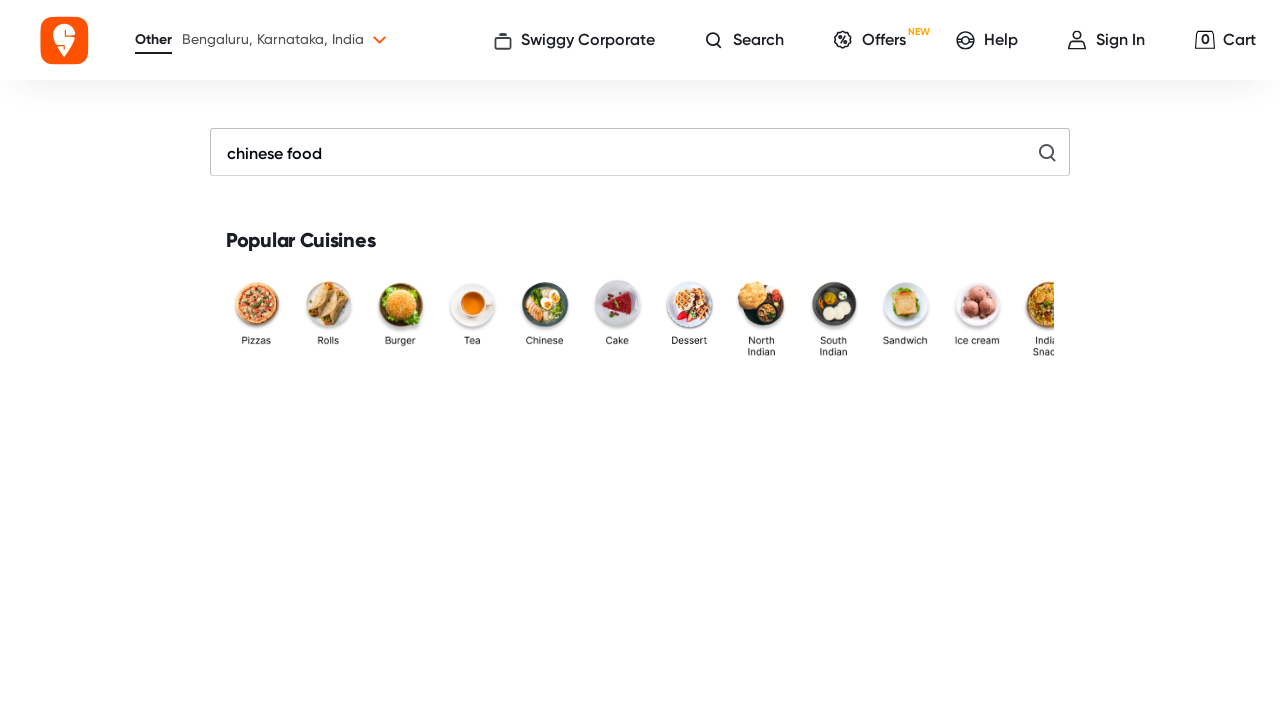